Tests adding a new person by clicking Add Person button, filling all form fields including name, surname, job, date of birth, checkbox, radio button, and dropdown, then submitting

Starting URL: https://kristinek.github.io/site/tasks/list_of_people

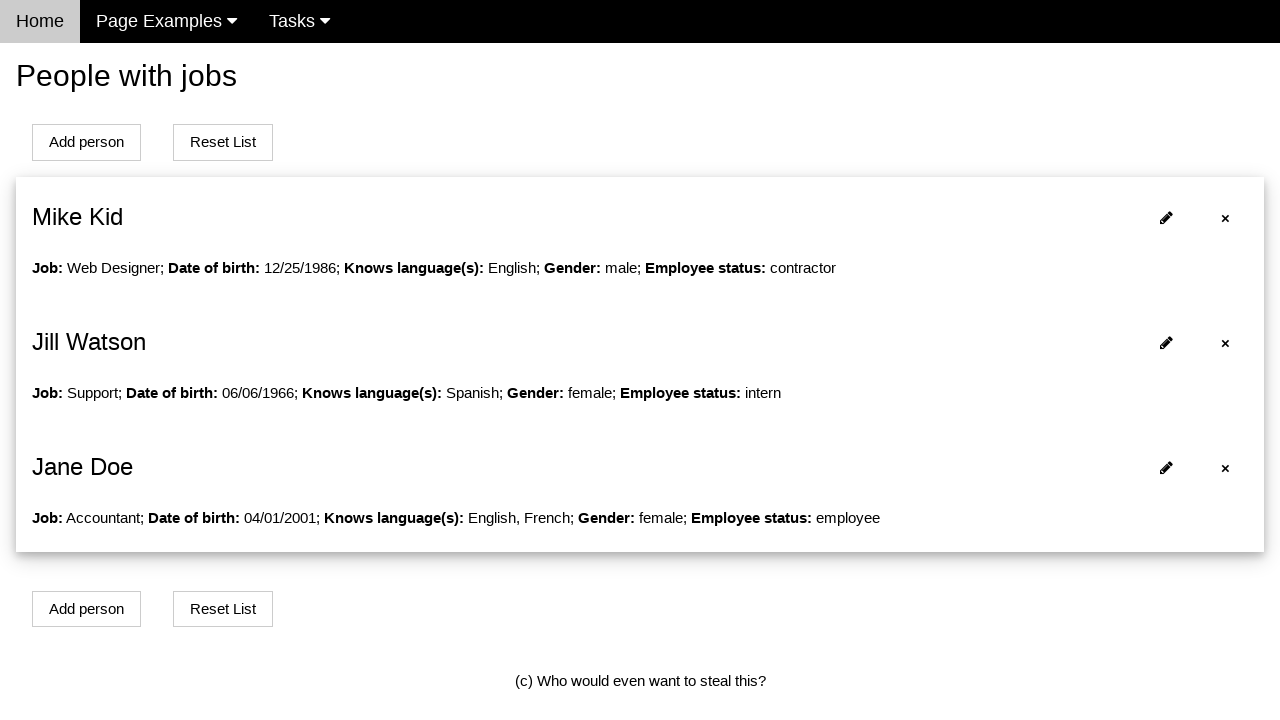

Clicked Add Person button at (86, 142) on #addPersonBtn
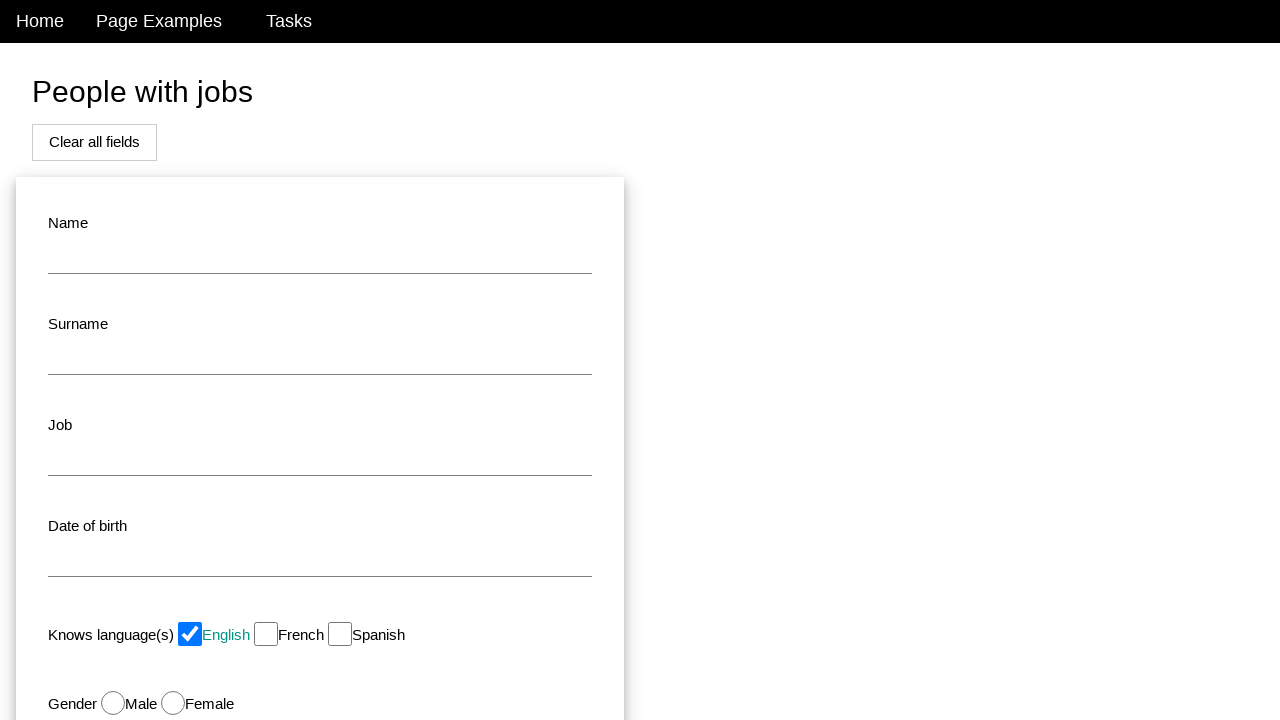

Filled name field with 'Sarah' on #name
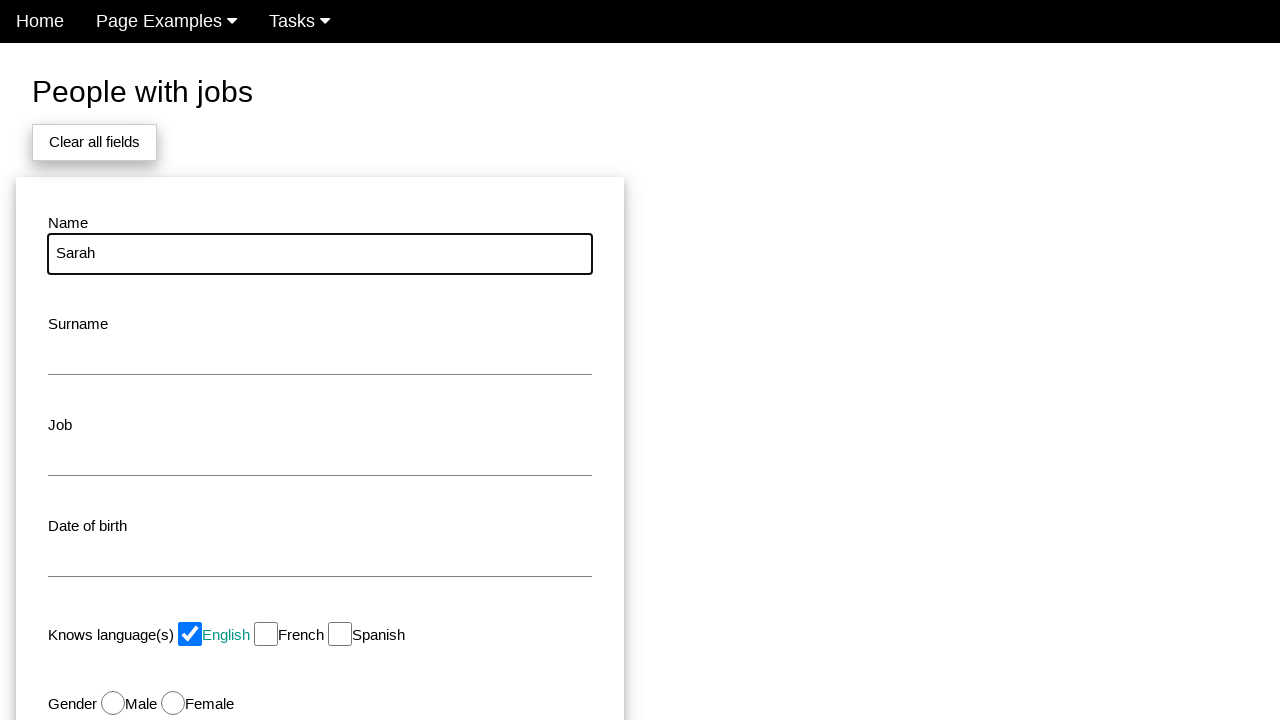

Filled surname field with 'Johnson' on #surname
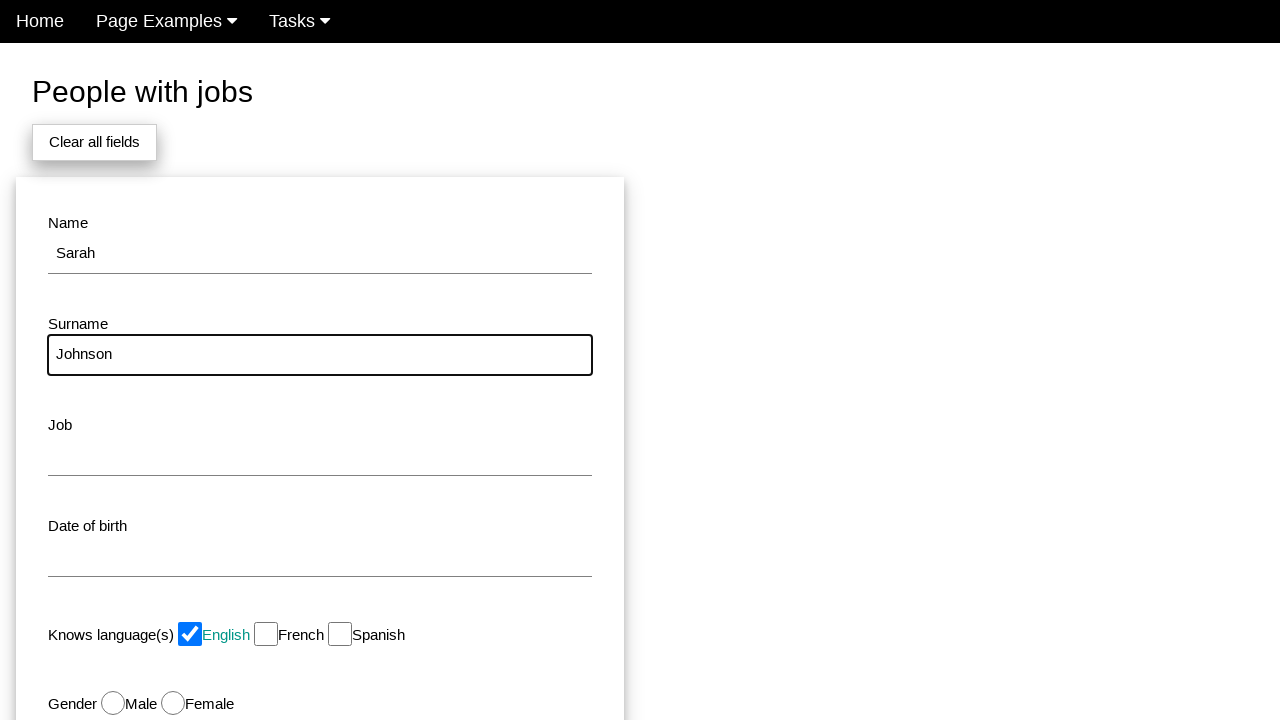

Filled job field with 'Developer' on #job
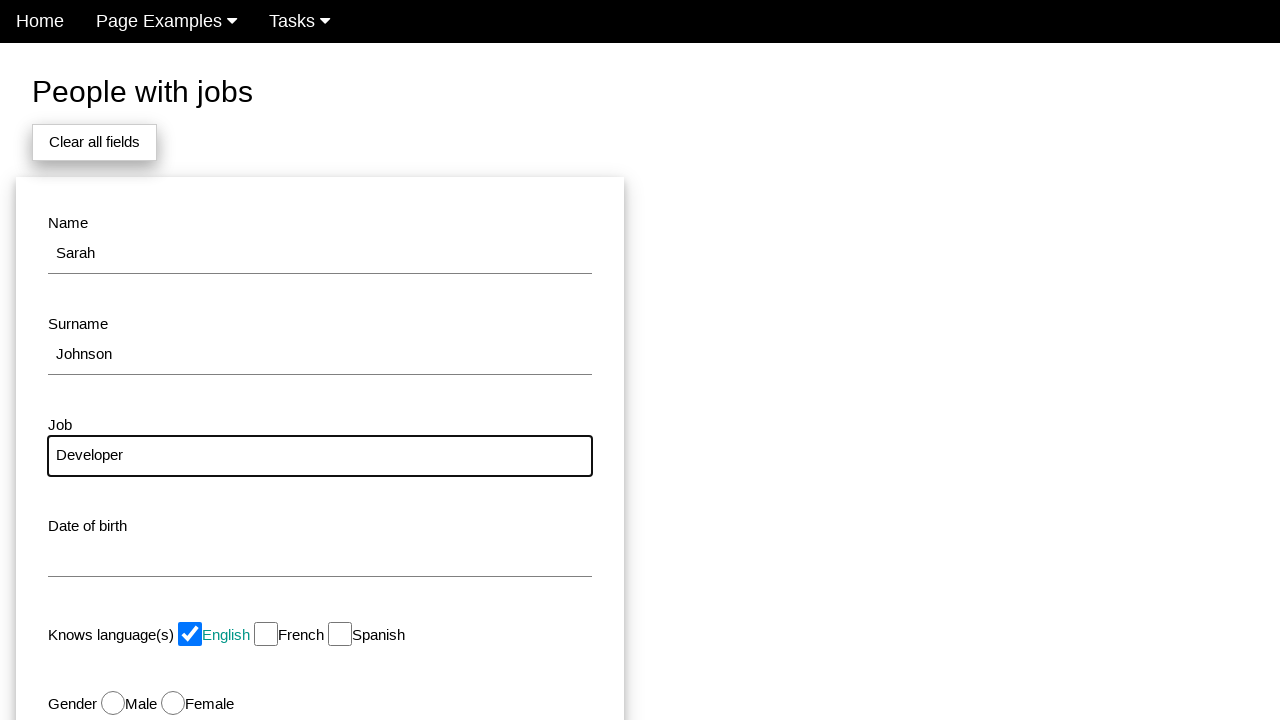

Filled date of birth field with '1990-05-15' on #dob
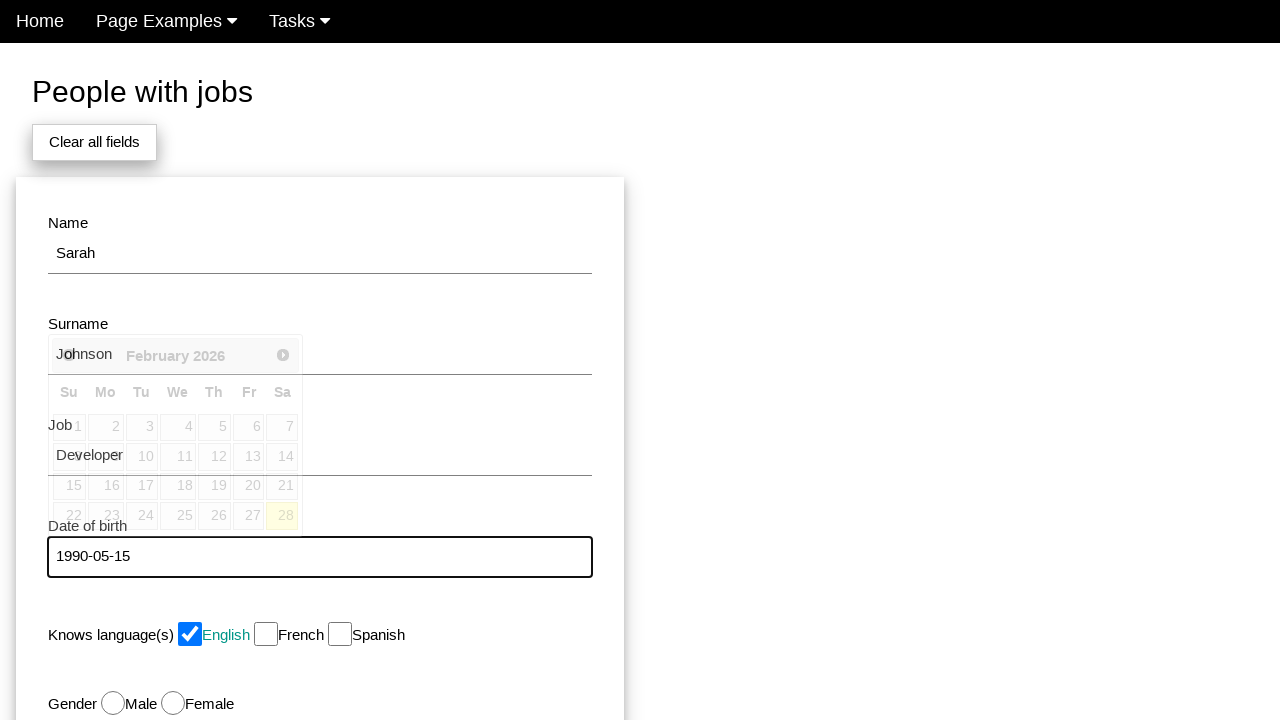

Pressed Tab to move focus away from date field
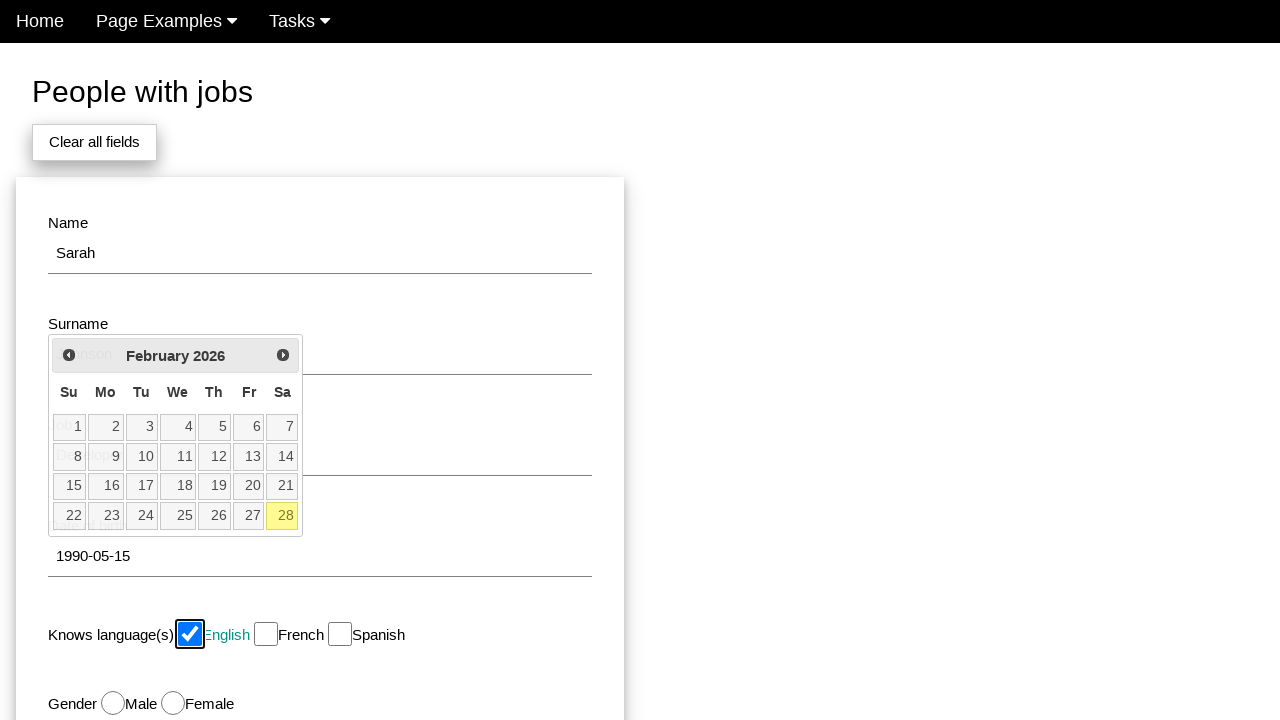

Selected Female gender radio button at (173, 703) on #female
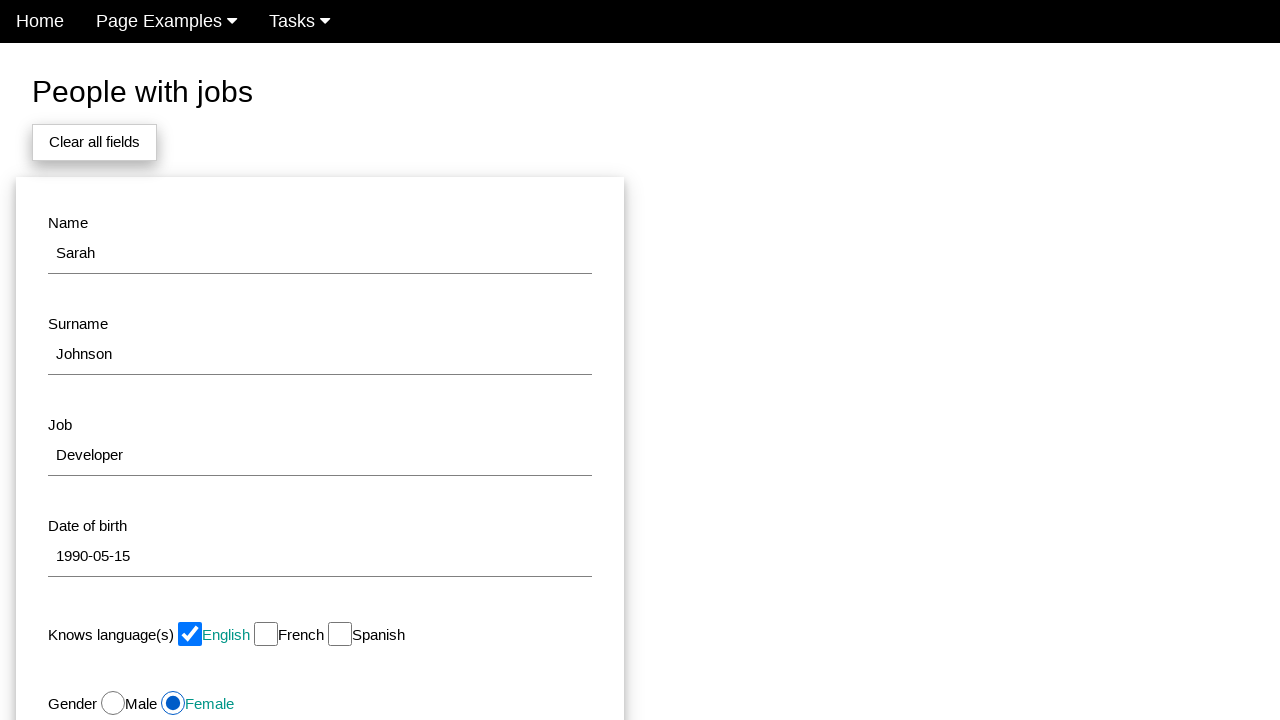

Selected 'Employee' from employment status dropdown on #status
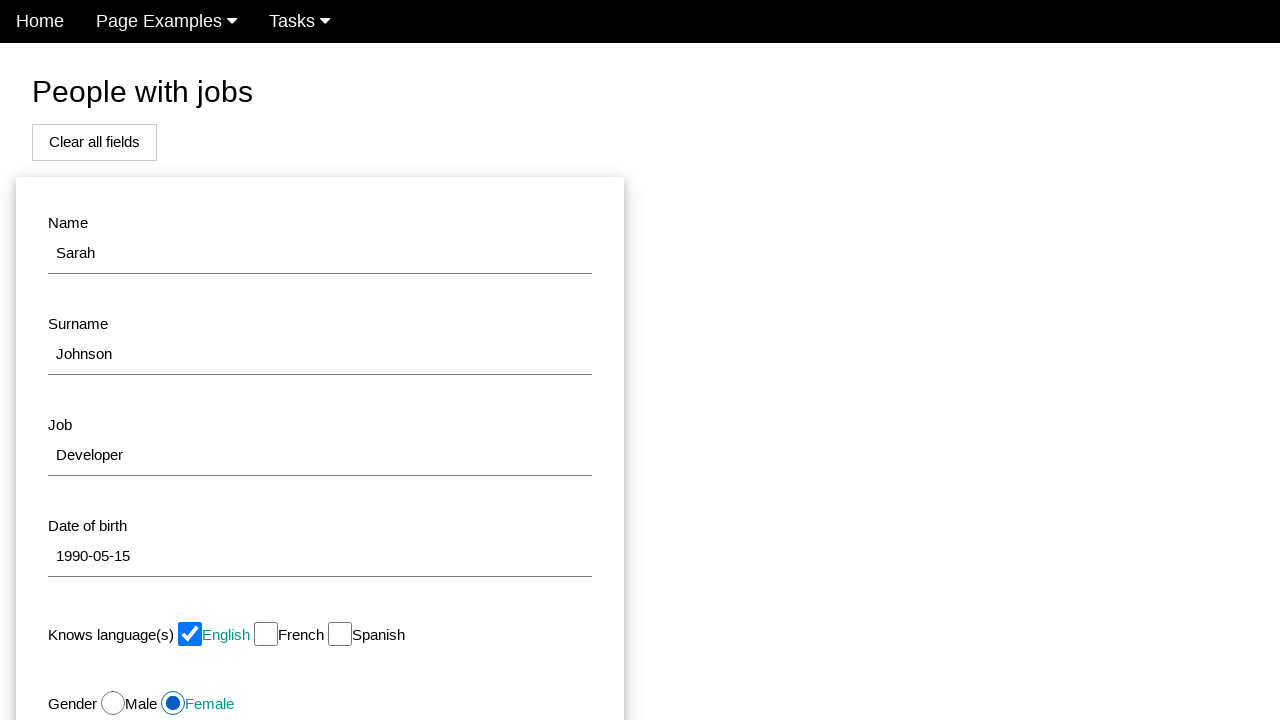

Clicked submit button to add new person at (178, 510) on #modal_button
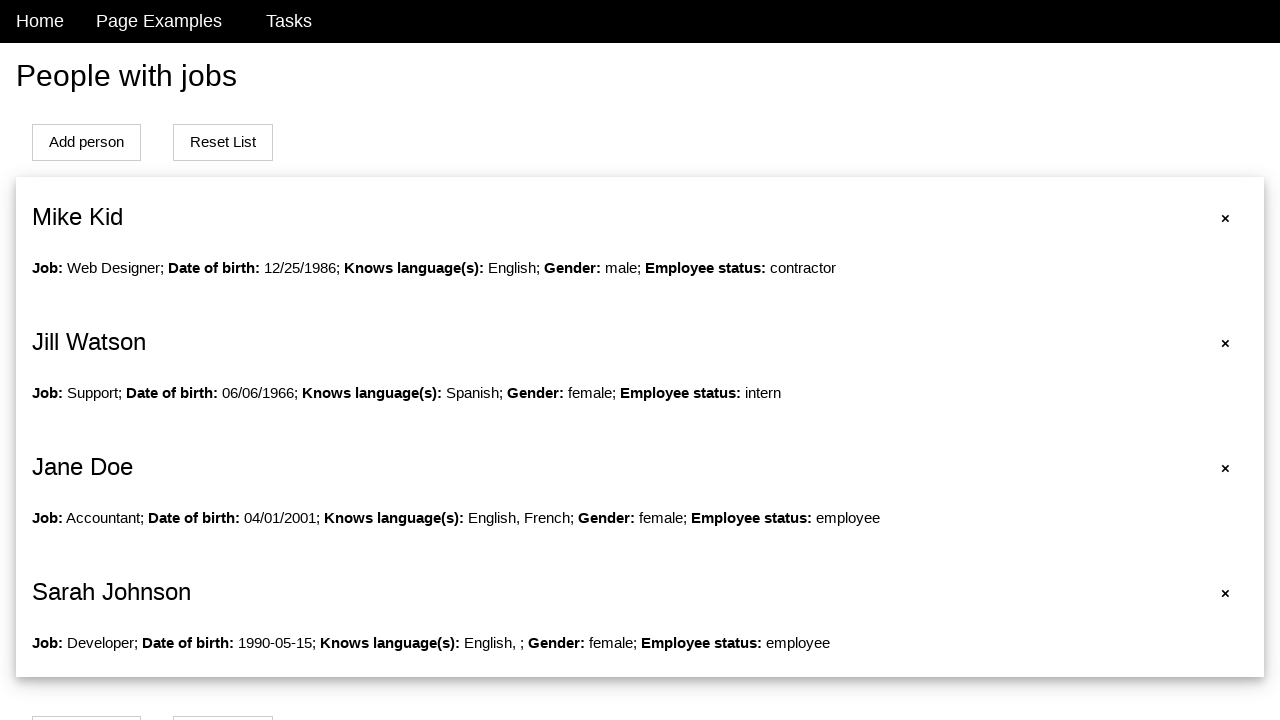

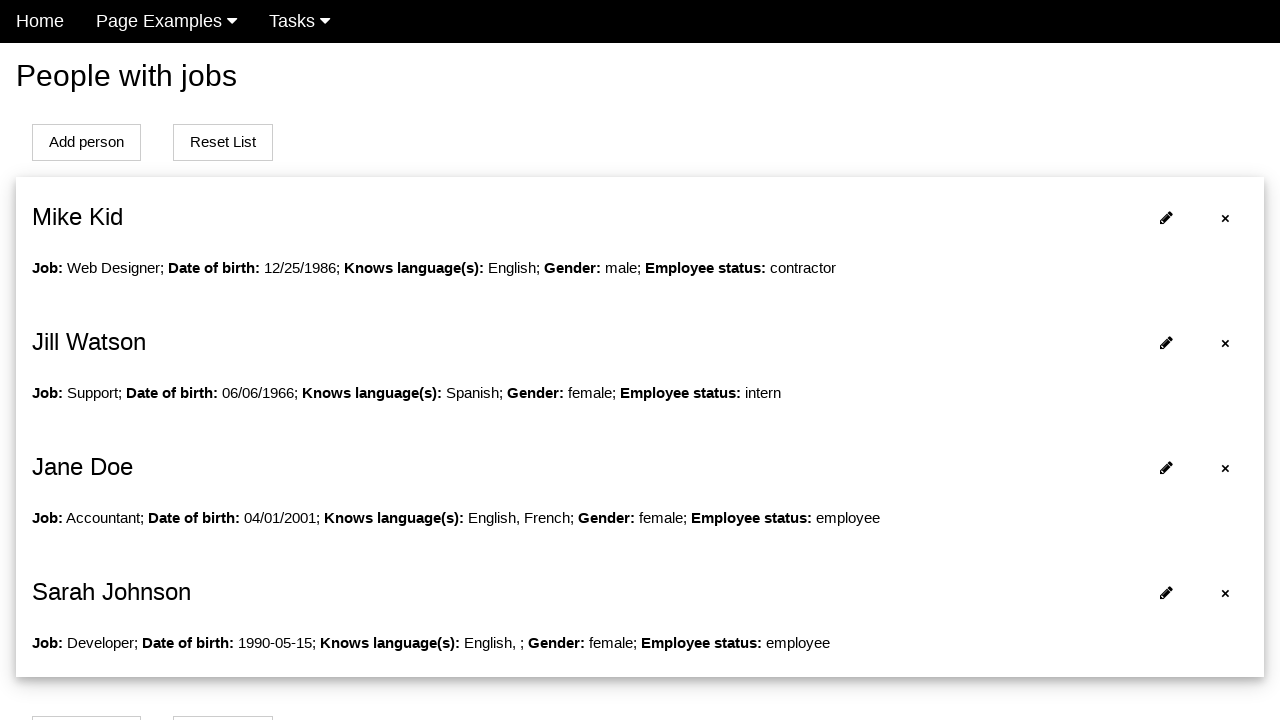